Tests explicit wait functionality by clicking buttons and verifying elements appear and disappear on a practice website. First clicks a button and waits for a "I am here" element to become visible, then clicks another button and waits for a "I am about to hide" element to become invisible.

Starting URL: https://leafground.com/waits.xhtml

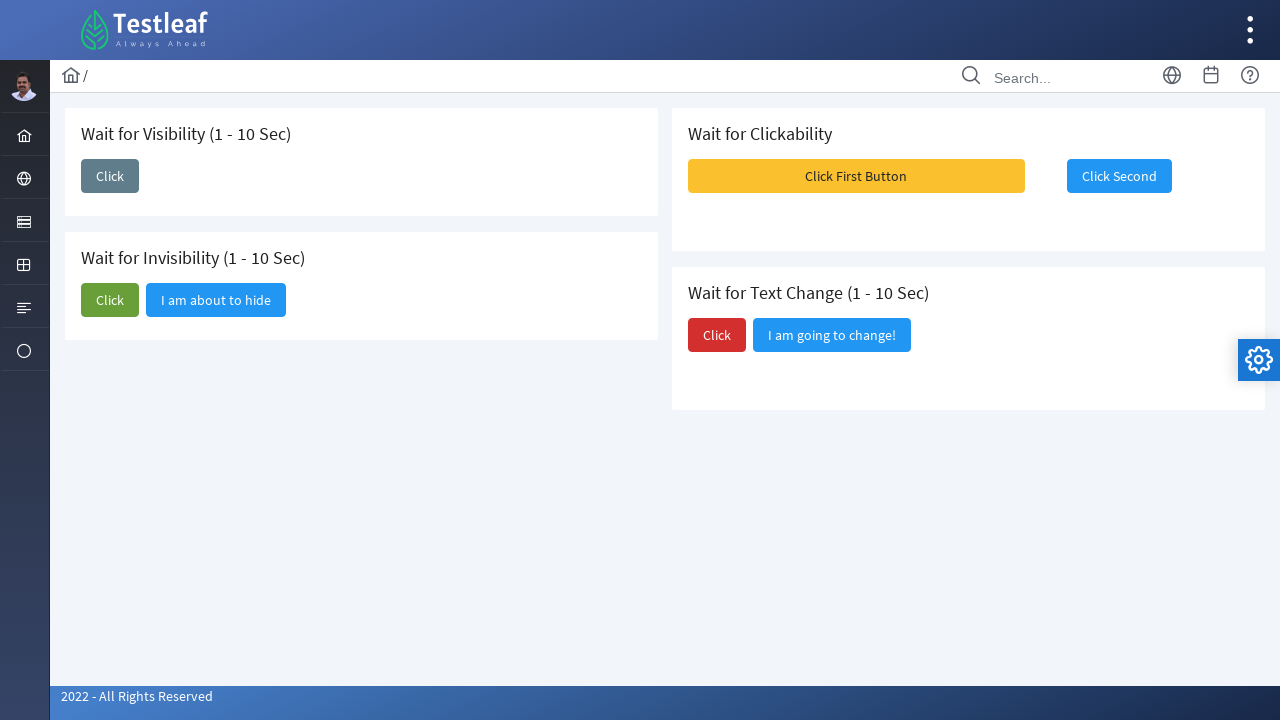

Clicked the first button to trigger element appearance at (110, 176) on xpath=//span[text()='Click']
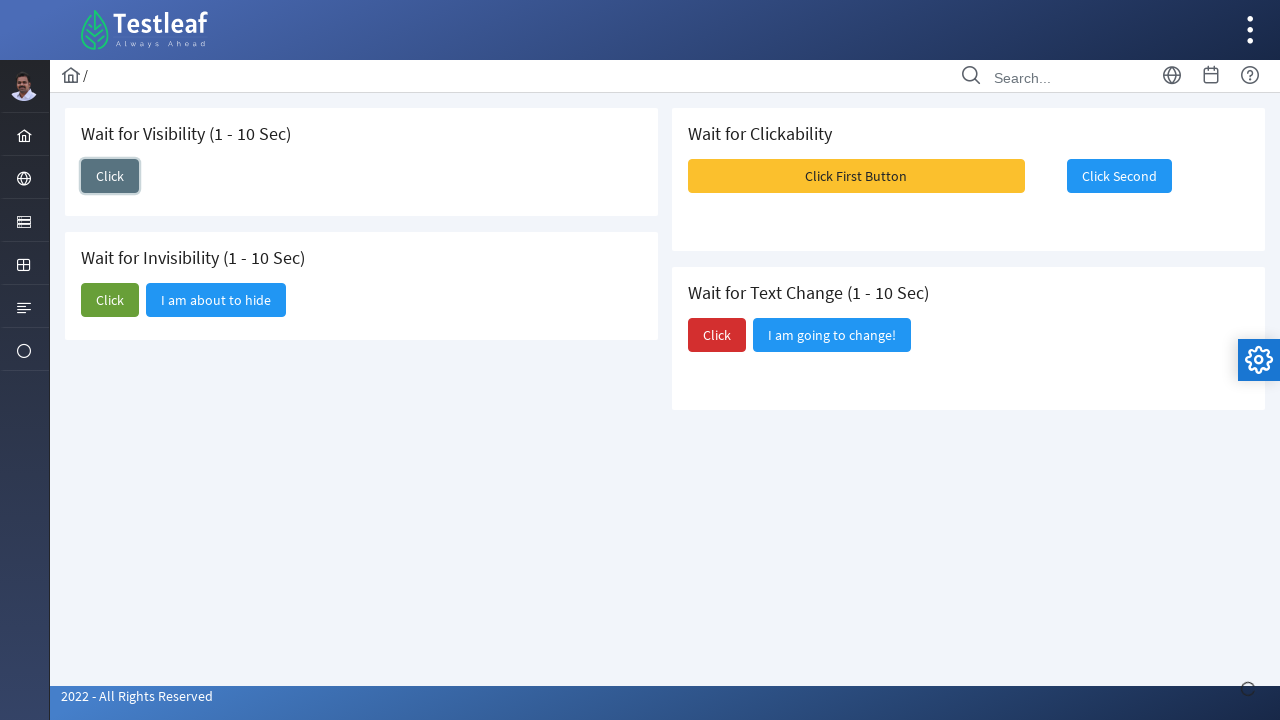

Waited for 'I am here' element to become visible
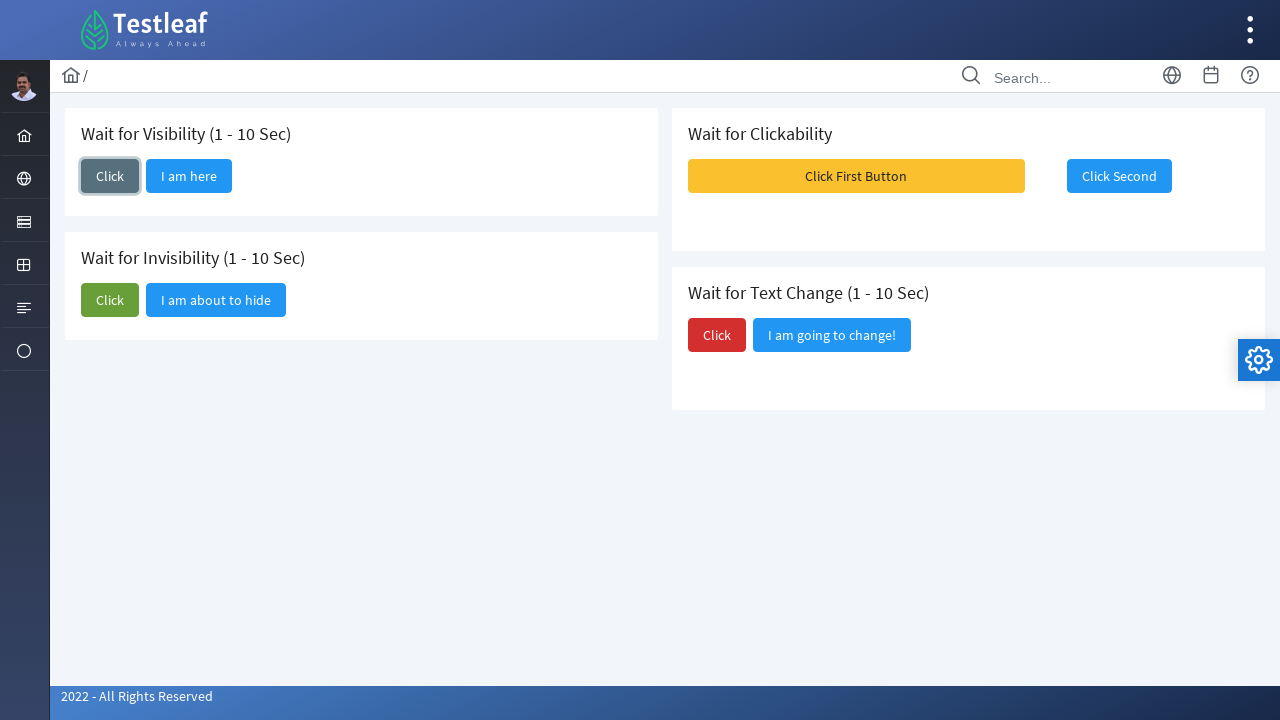

Verified 'I am here' element is visible
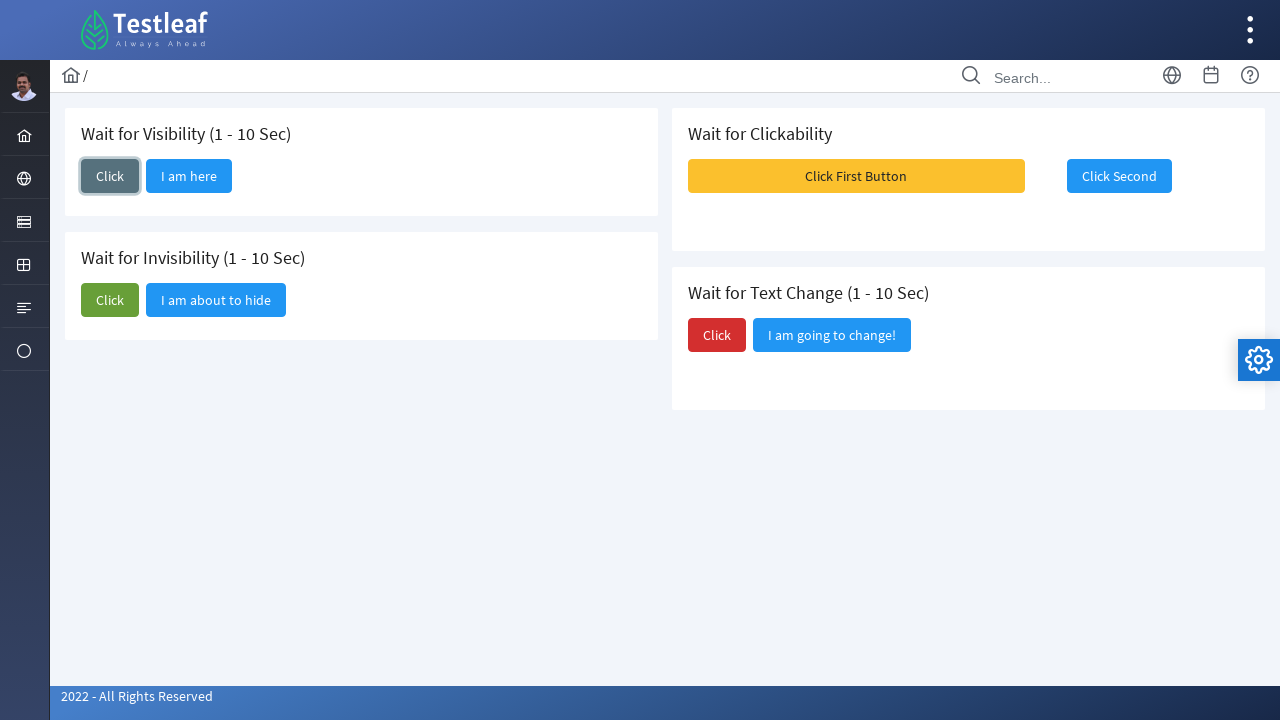

Clicked the second button to trigger element hiding at (110, 300) on (//span[text()='Click'])[2]
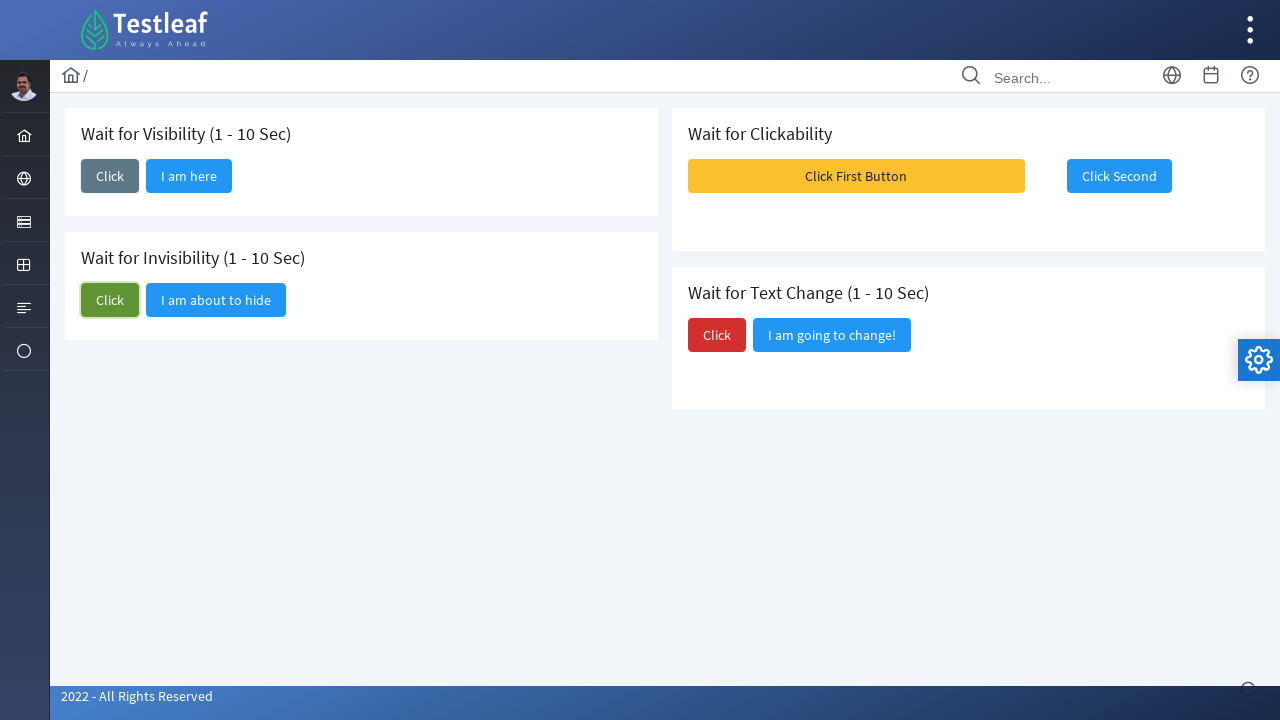

Waited for 'I am about to hide' element to become hidden
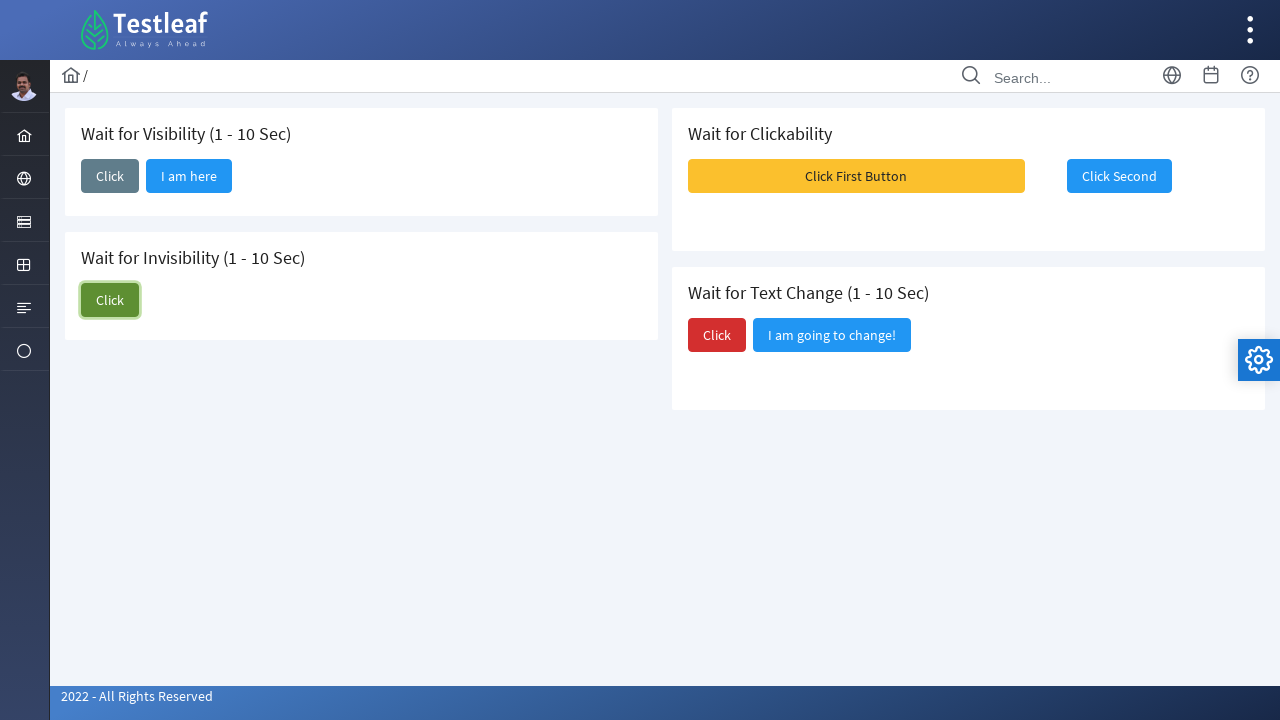

Verified 'I am about to hide' element is hidden
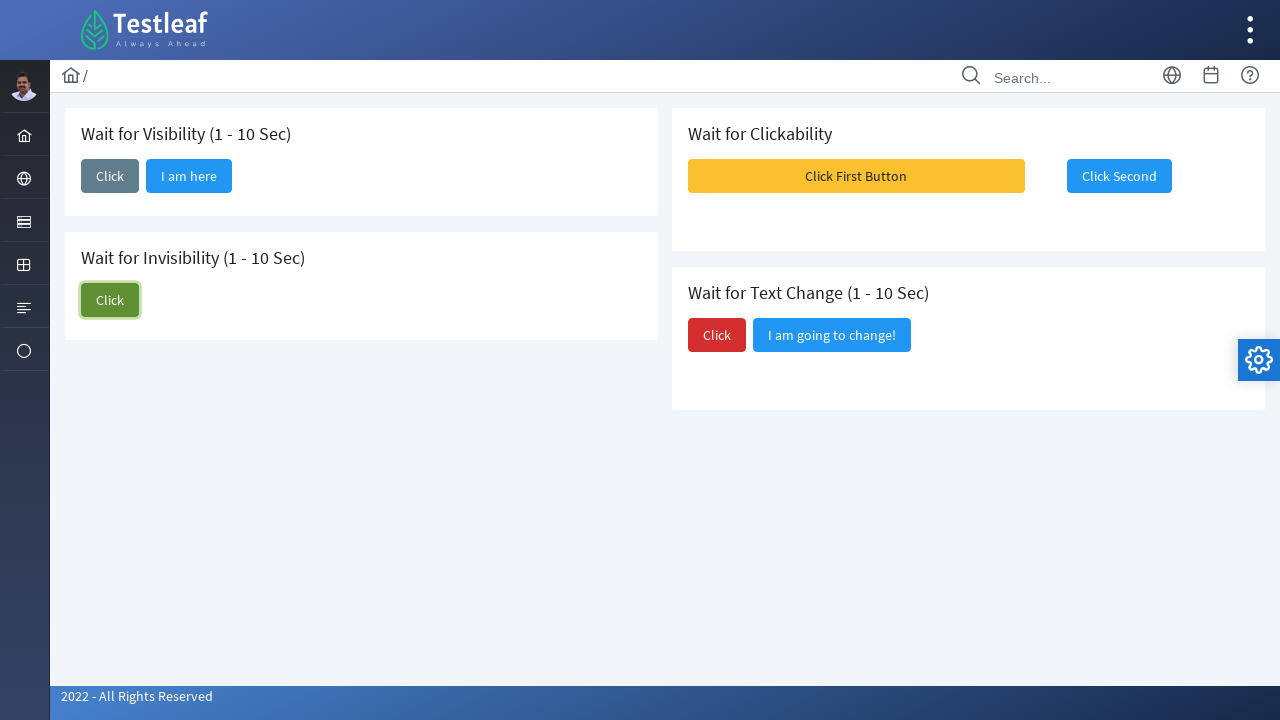

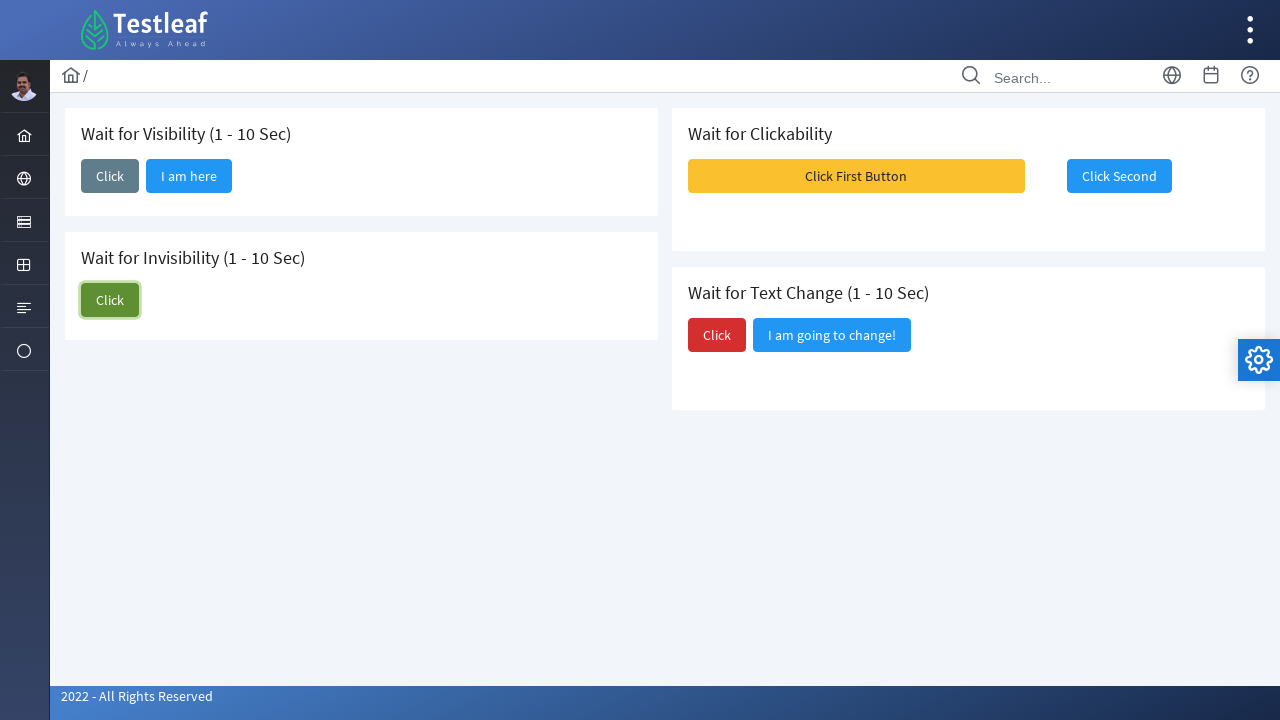